Tests the Playwright homepage by verifying the page title contains "Playwright", checking the "Get started" link has the correct href attribute, clicking it, and verifying navigation to the intro page.

Starting URL: https://playwright.dev/

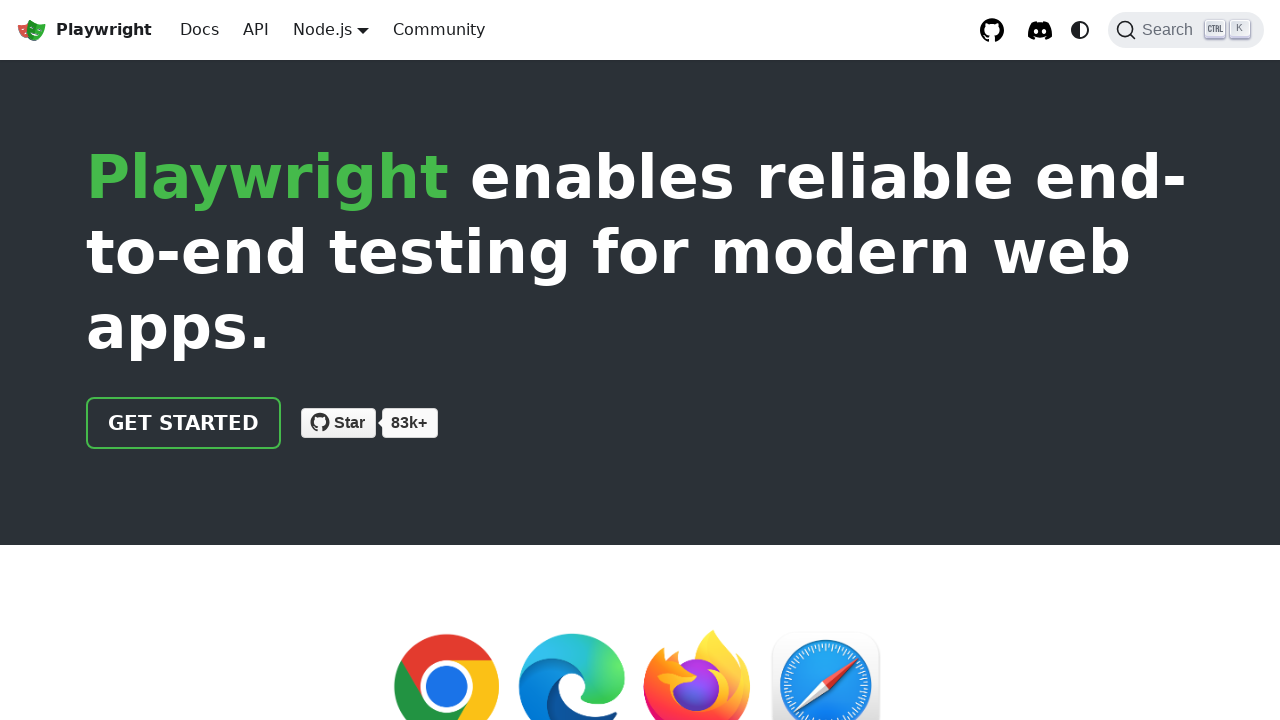

Verified page title contains 'Playwright'
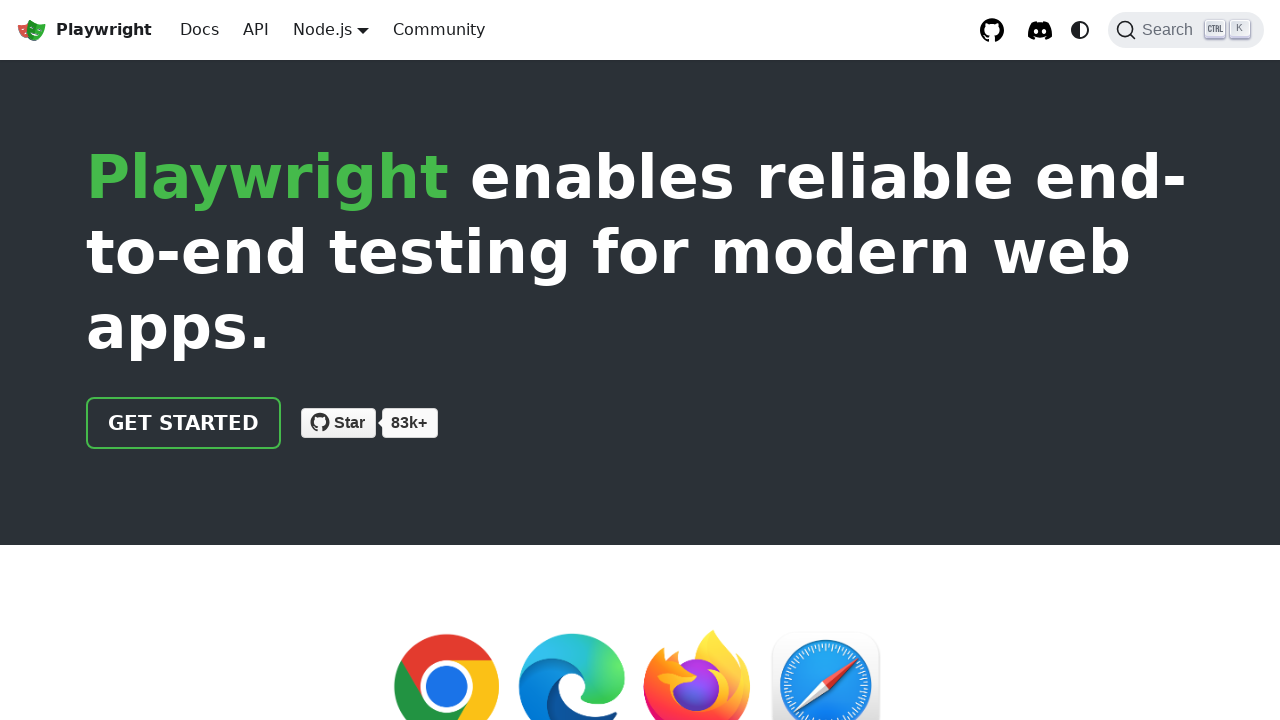

Located 'Get started' link on homepage
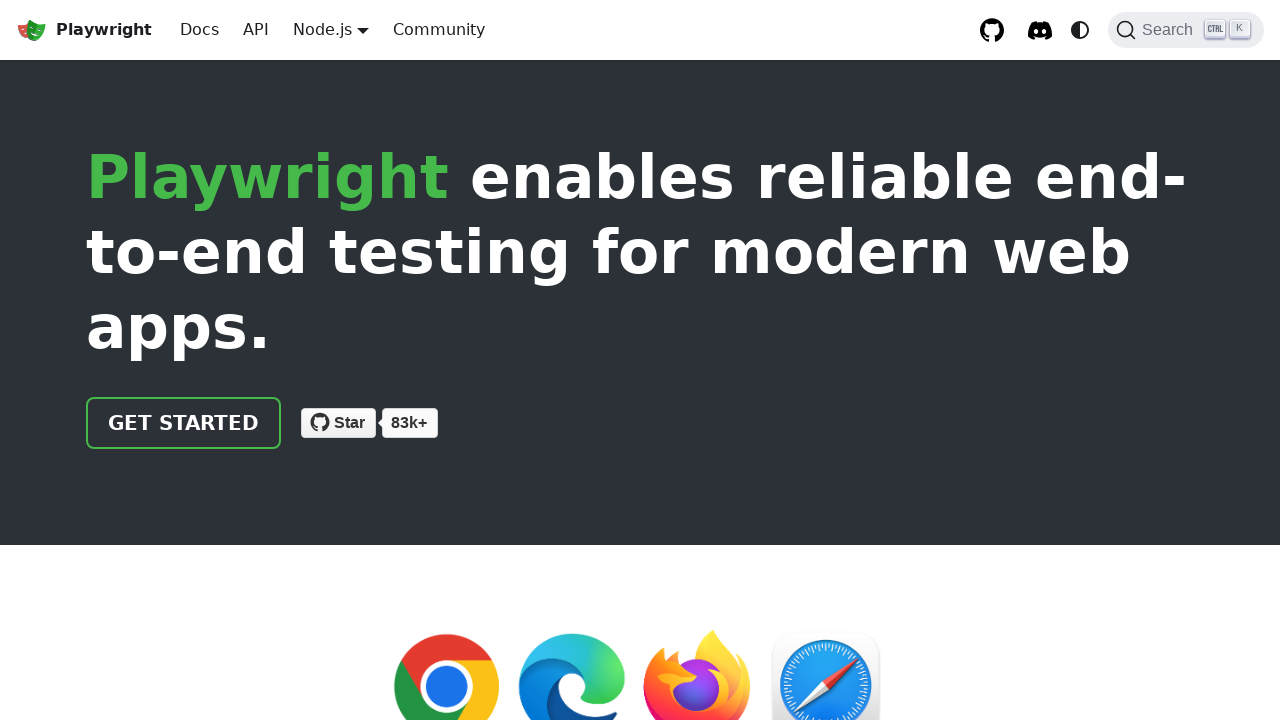

Verified 'Get started' link href attribute is '/docs/intro'
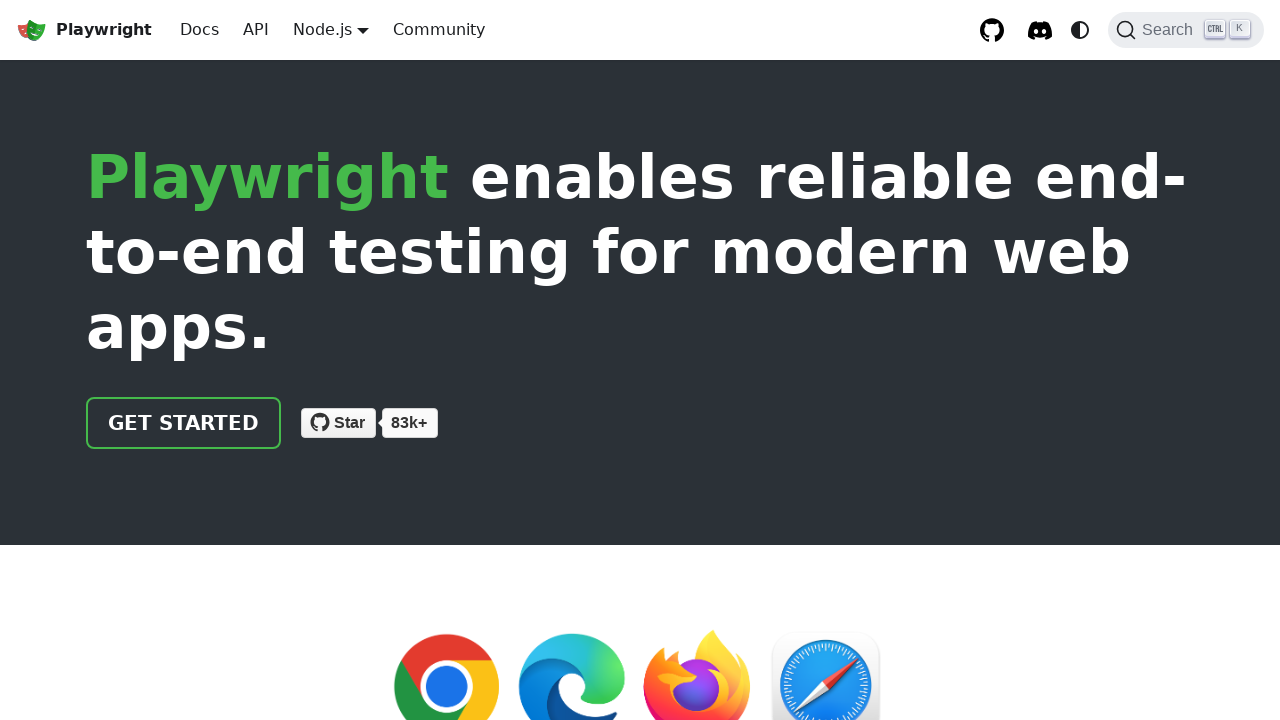

Clicked 'Get started' link at (184, 423) on internal:role=link[name="Get started"i]
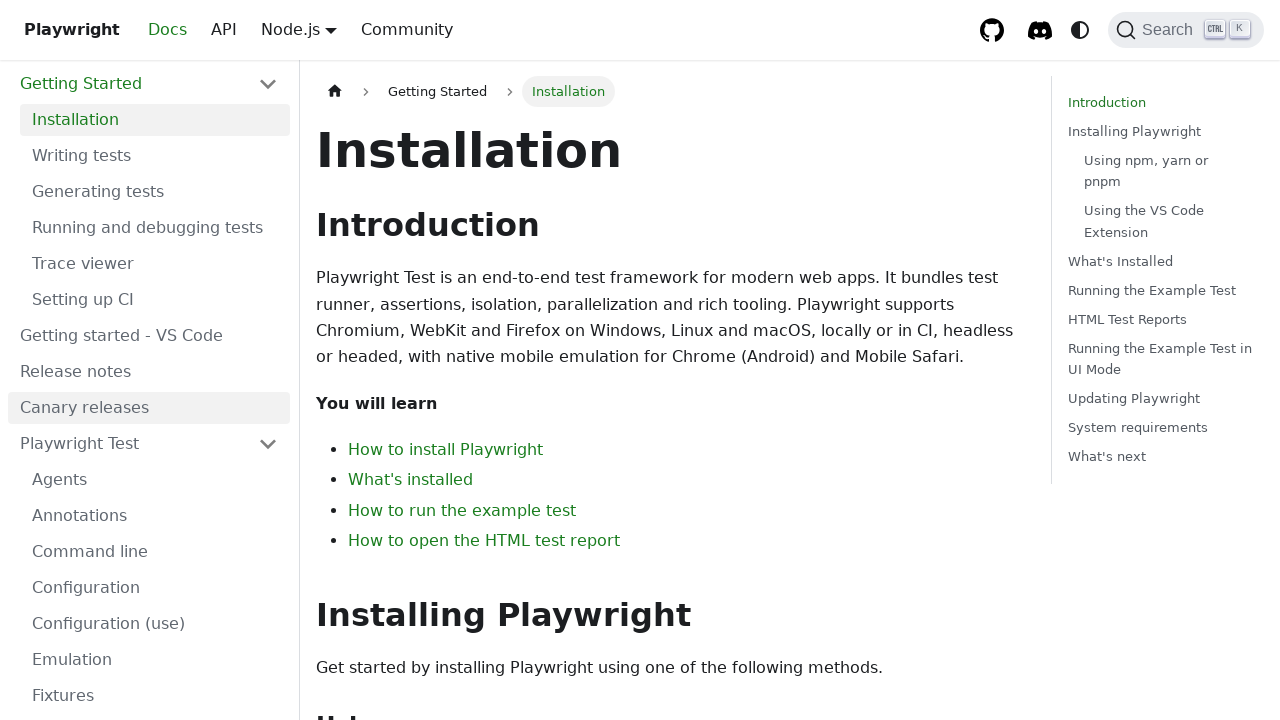

Verified navigation to intro page - URL contains 'intro'
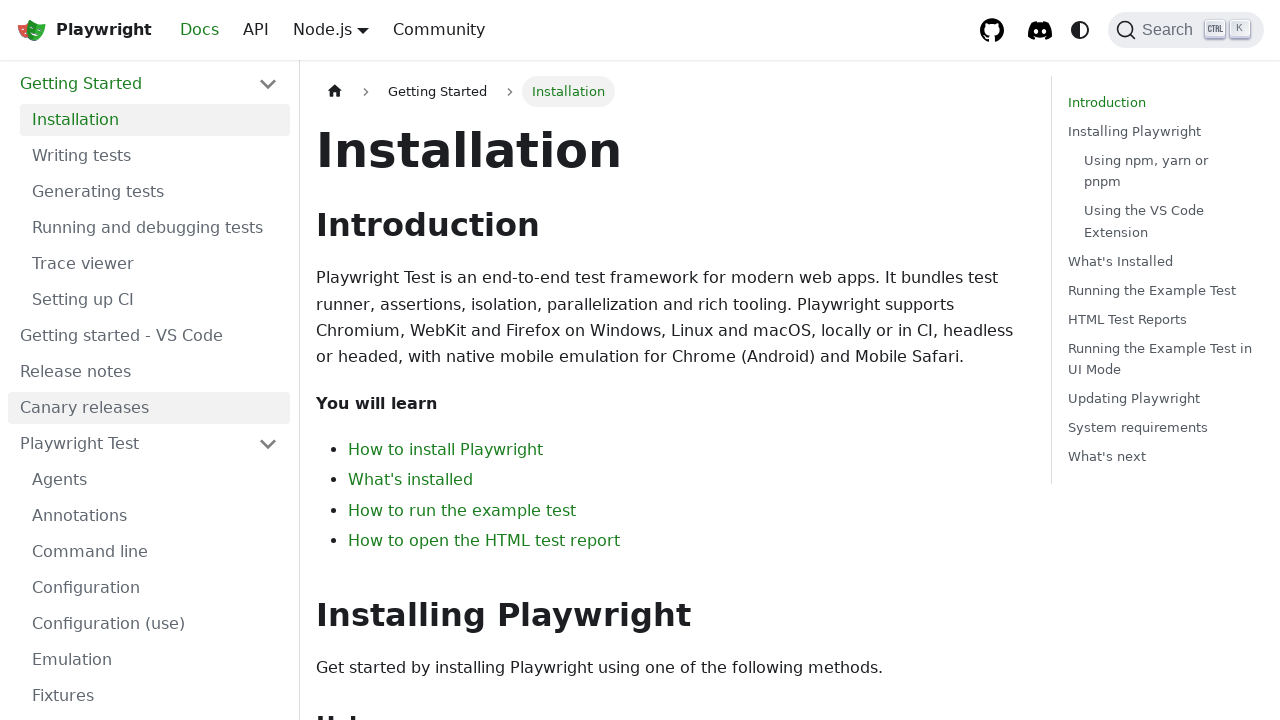

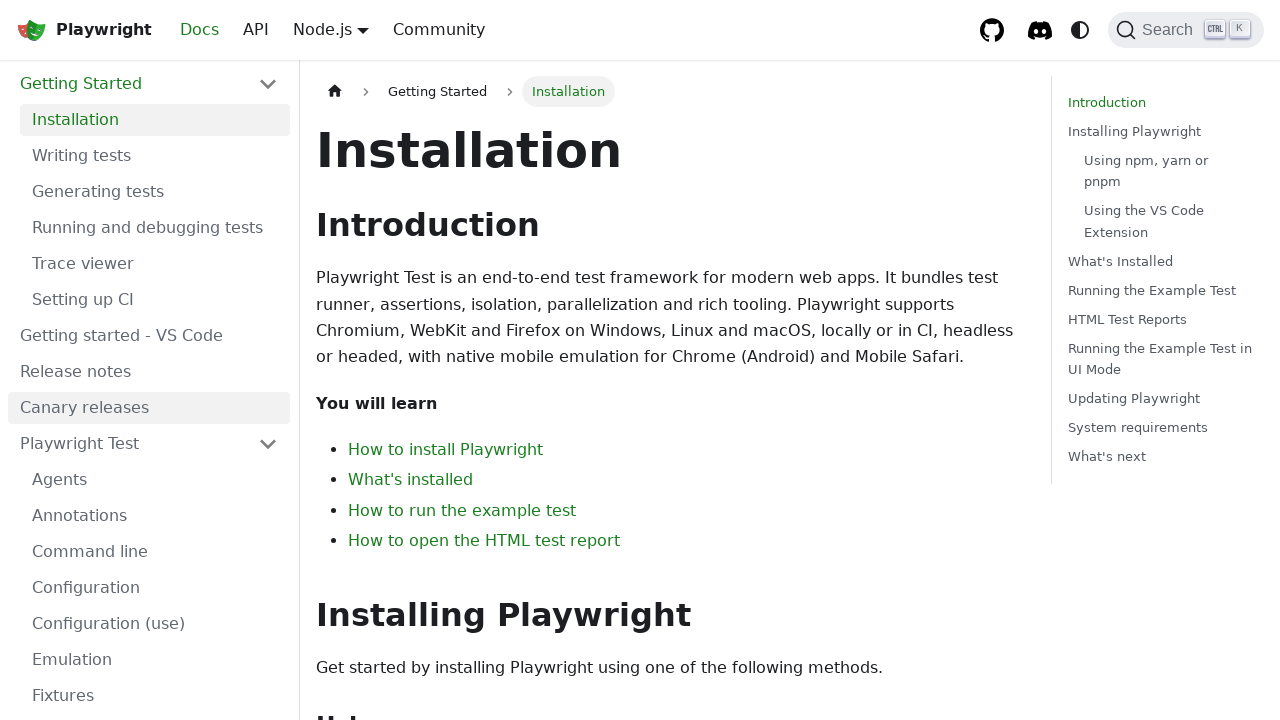